Tests alert handling functionality by triggering different types of alerts and interacting with them

Starting URL: https://rahulshettyacademy.com/AutomationPractice/

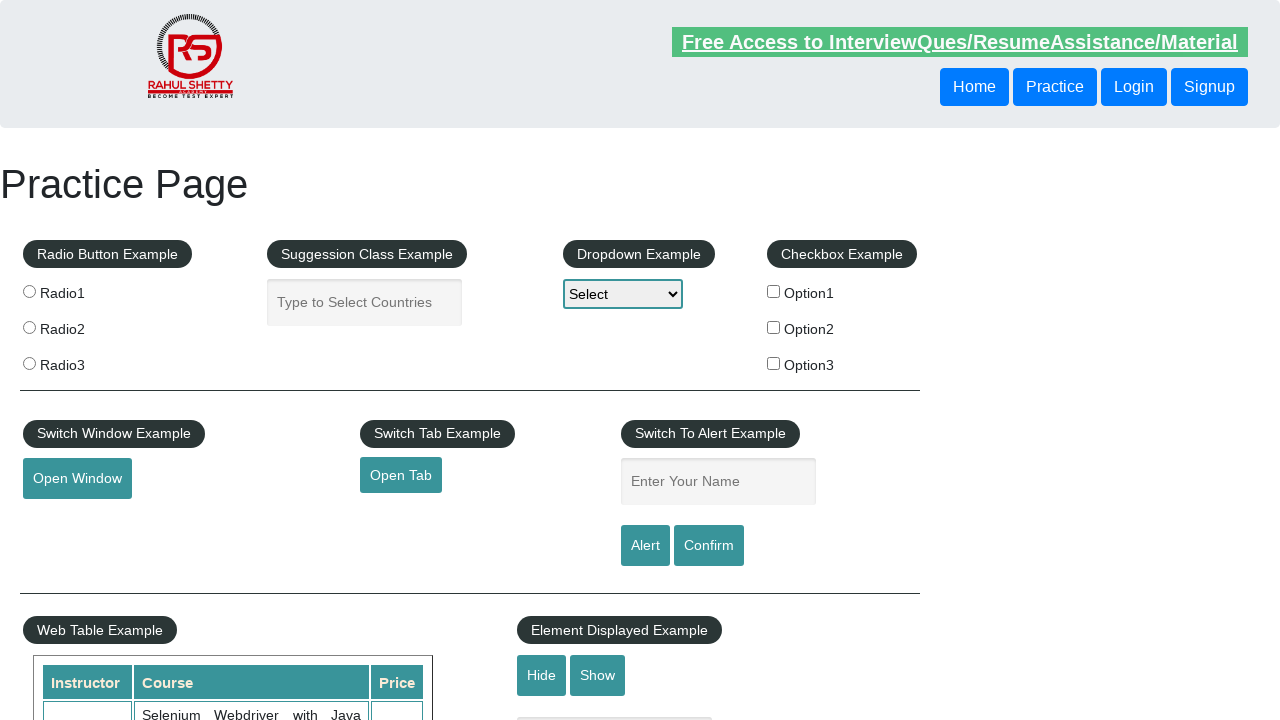

Filled name field with 'Vishu' on #name
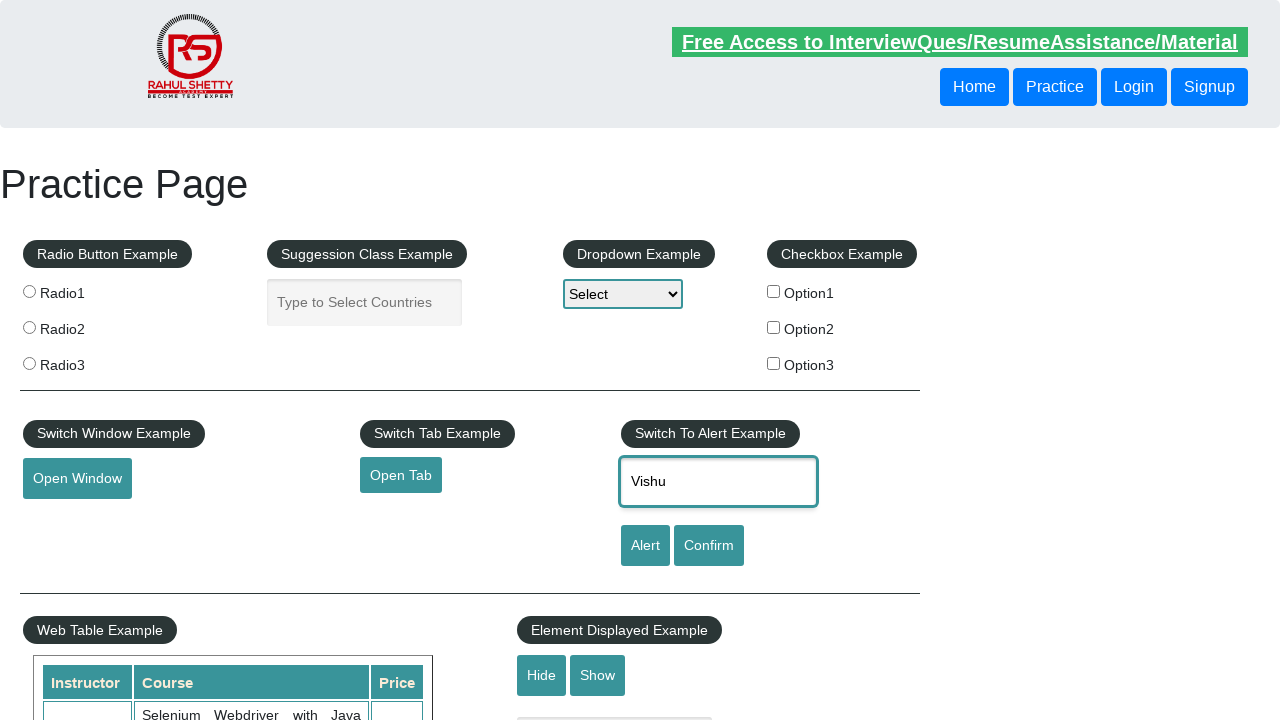

Clicked alert button to trigger alert at (645, 546) on #alertbtn
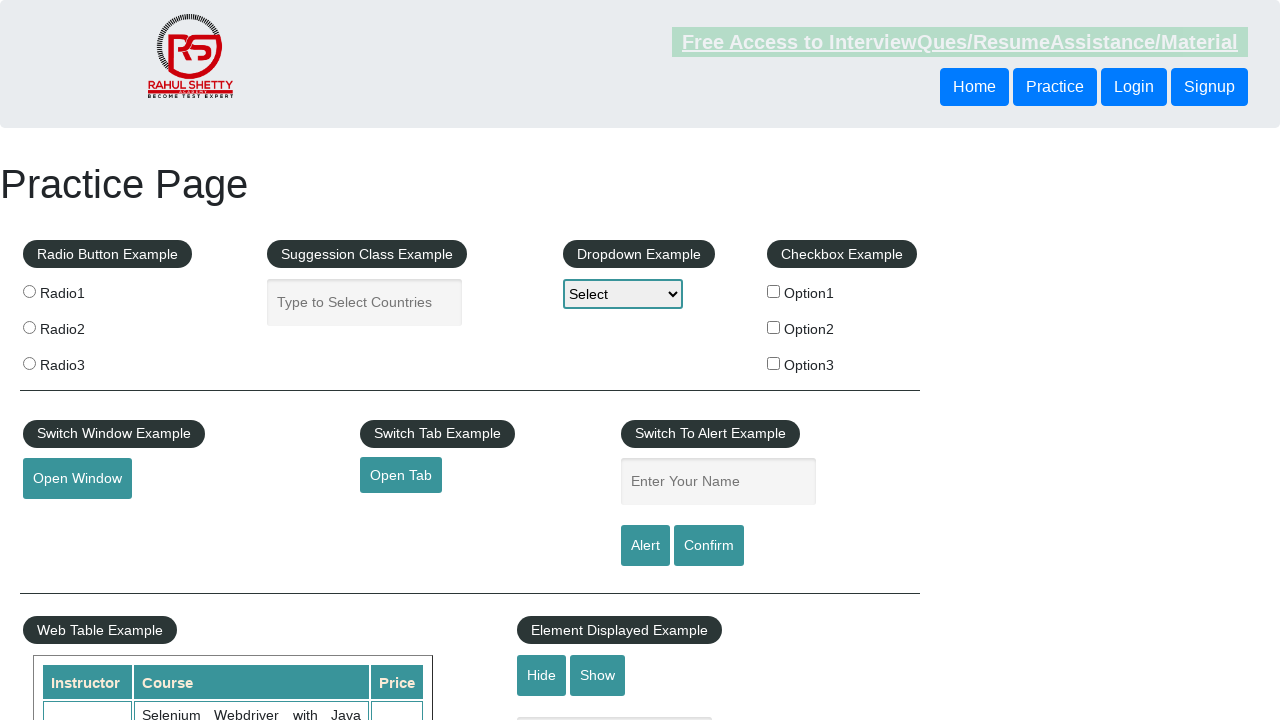

Set up dialog handler to accept alerts
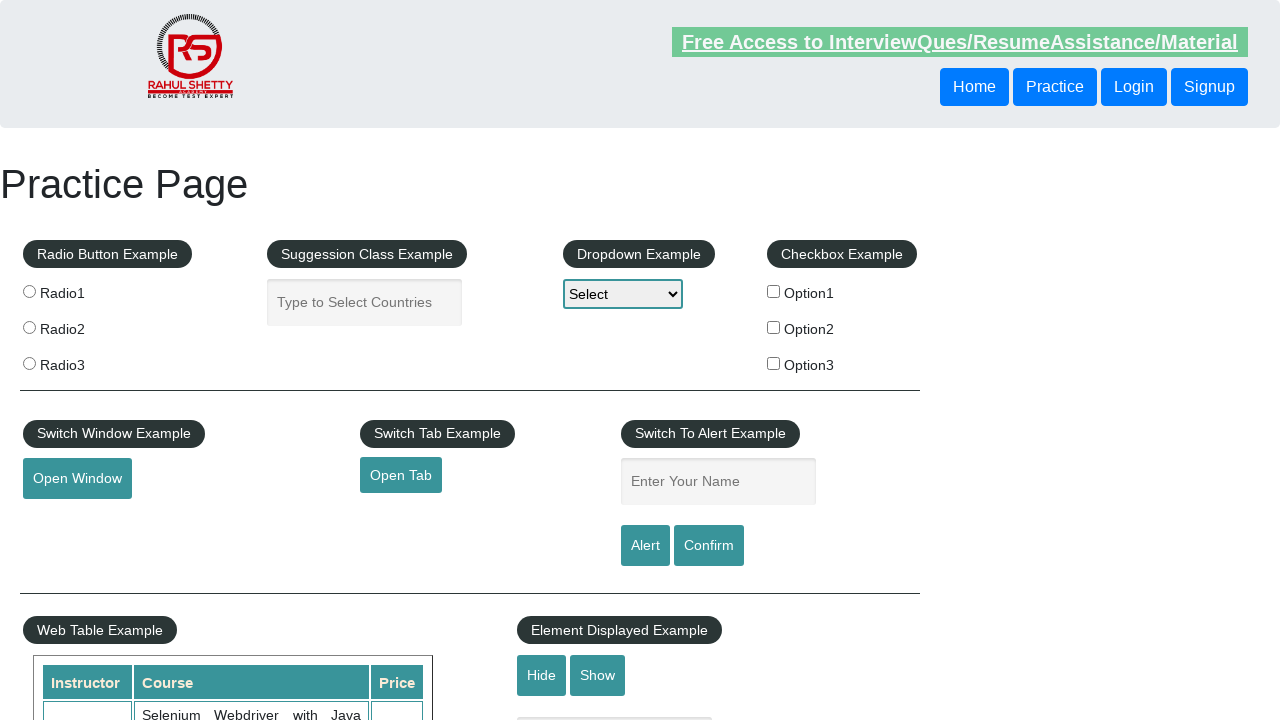

Filled name field with 'Telang' on #name
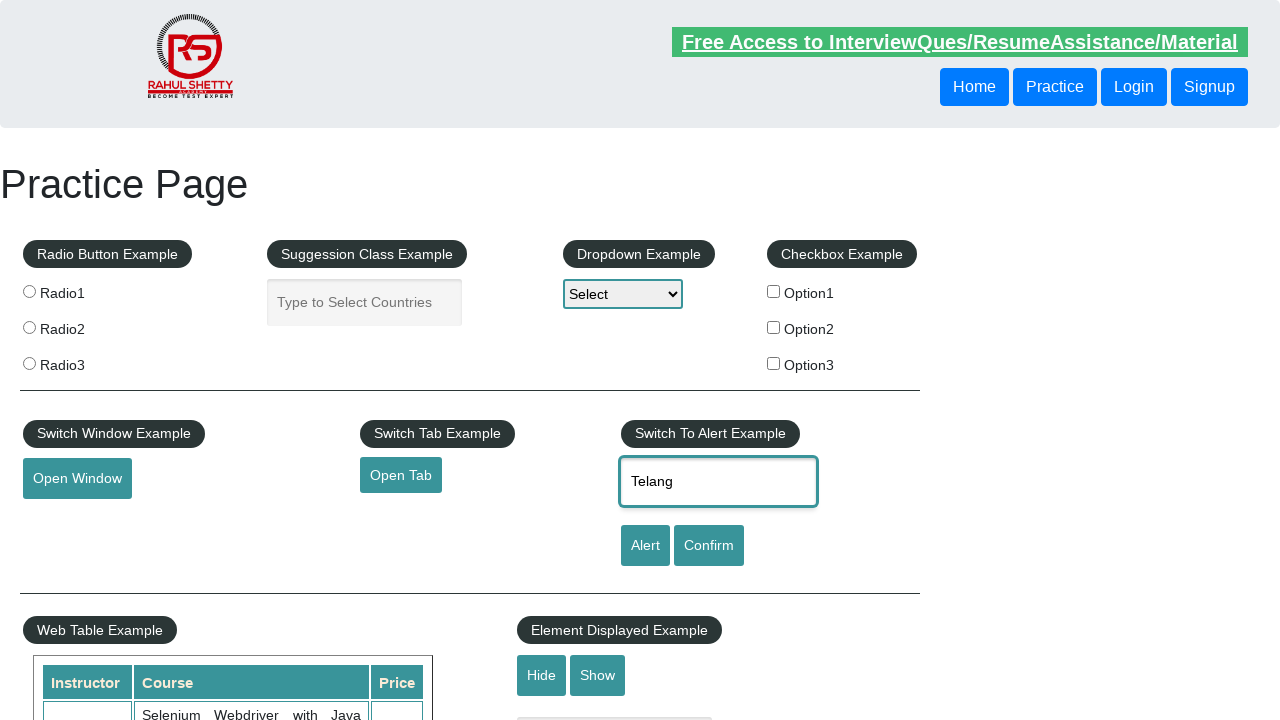

Clicked confirm button to trigger confirmation dialog at (709, 546) on #confirmbtn
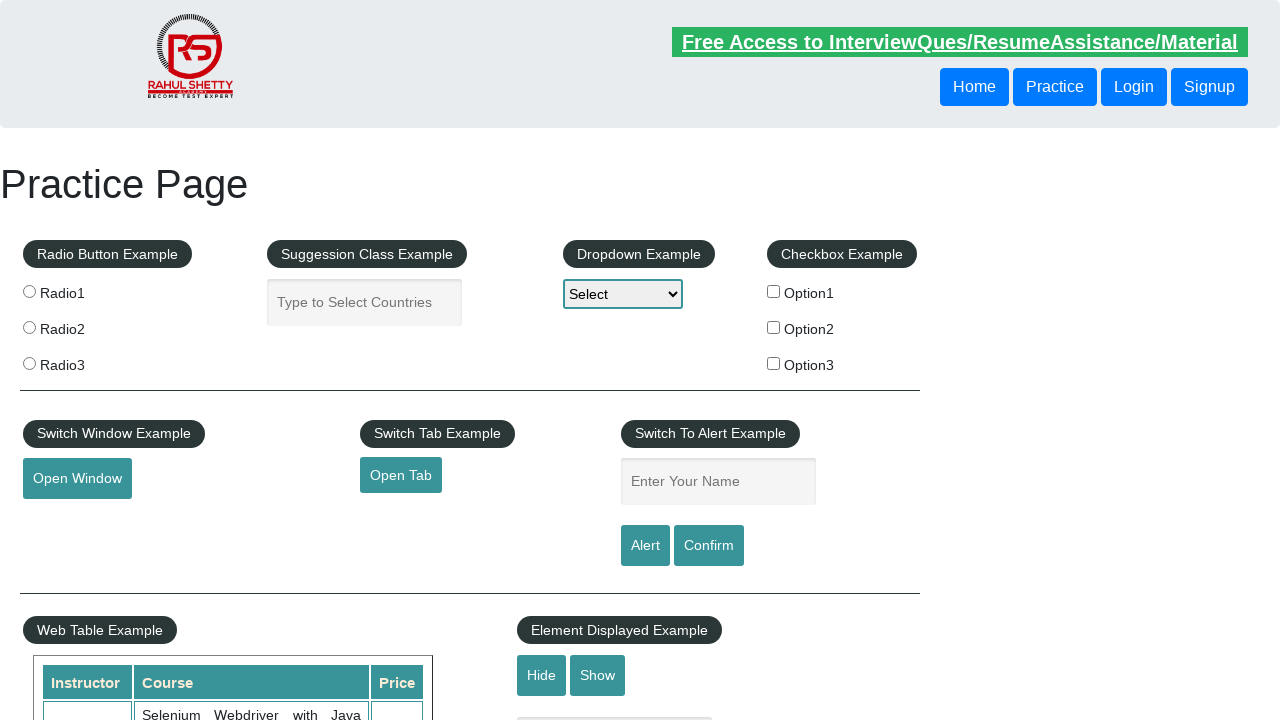

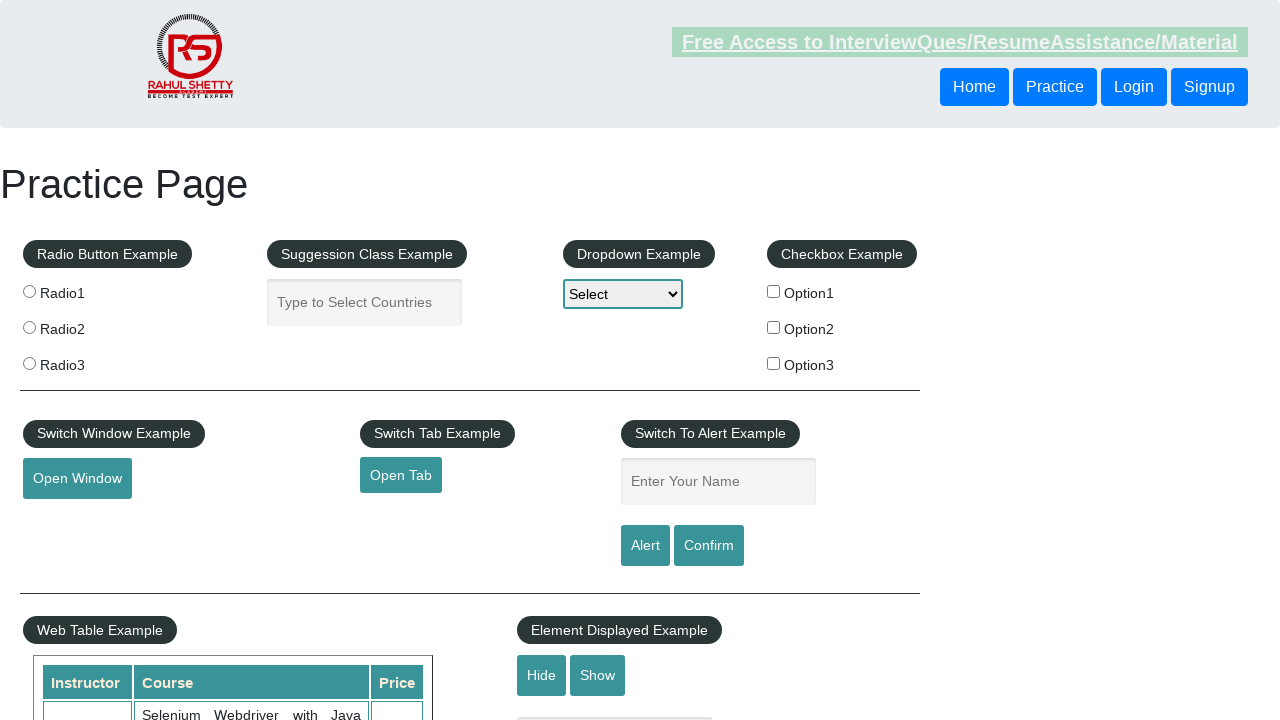